Tests that the Clear completed button displays correct text

Starting URL: https://demo.playwright.dev/todomvc

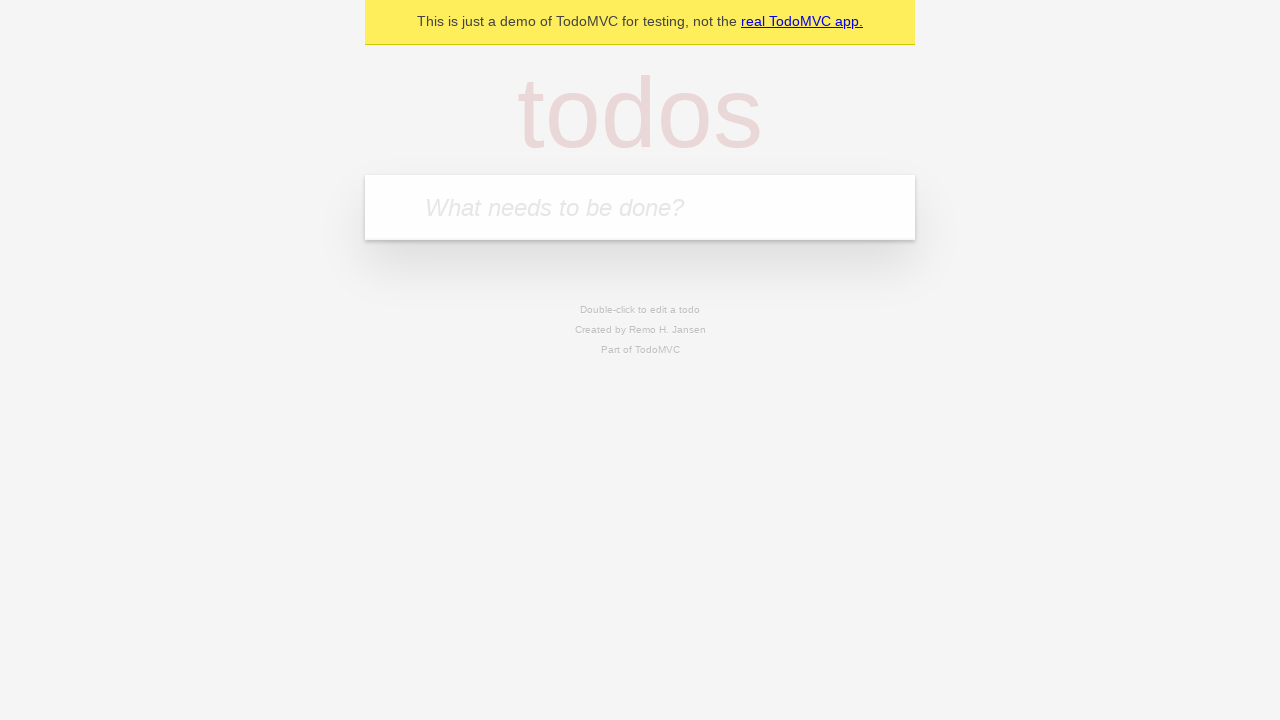

Filled first todo input with 'buy some cheese' on .new-todo
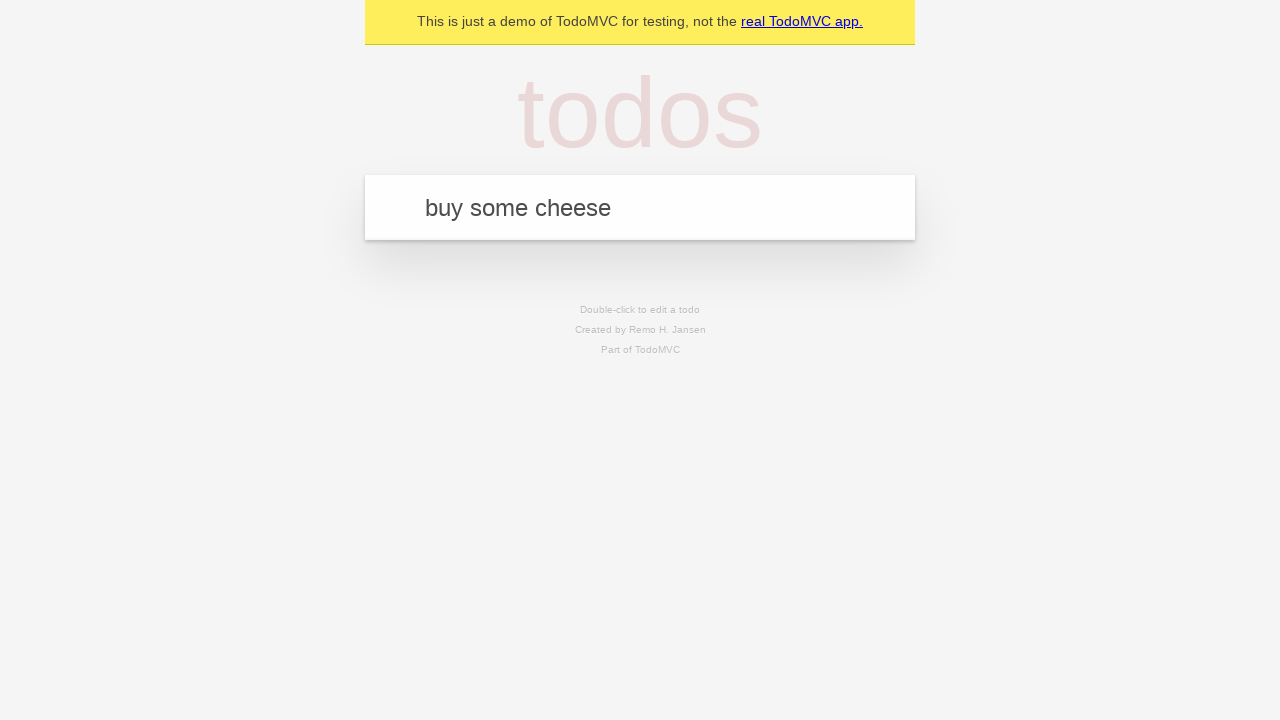

Pressed Enter to create first todo on .new-todo
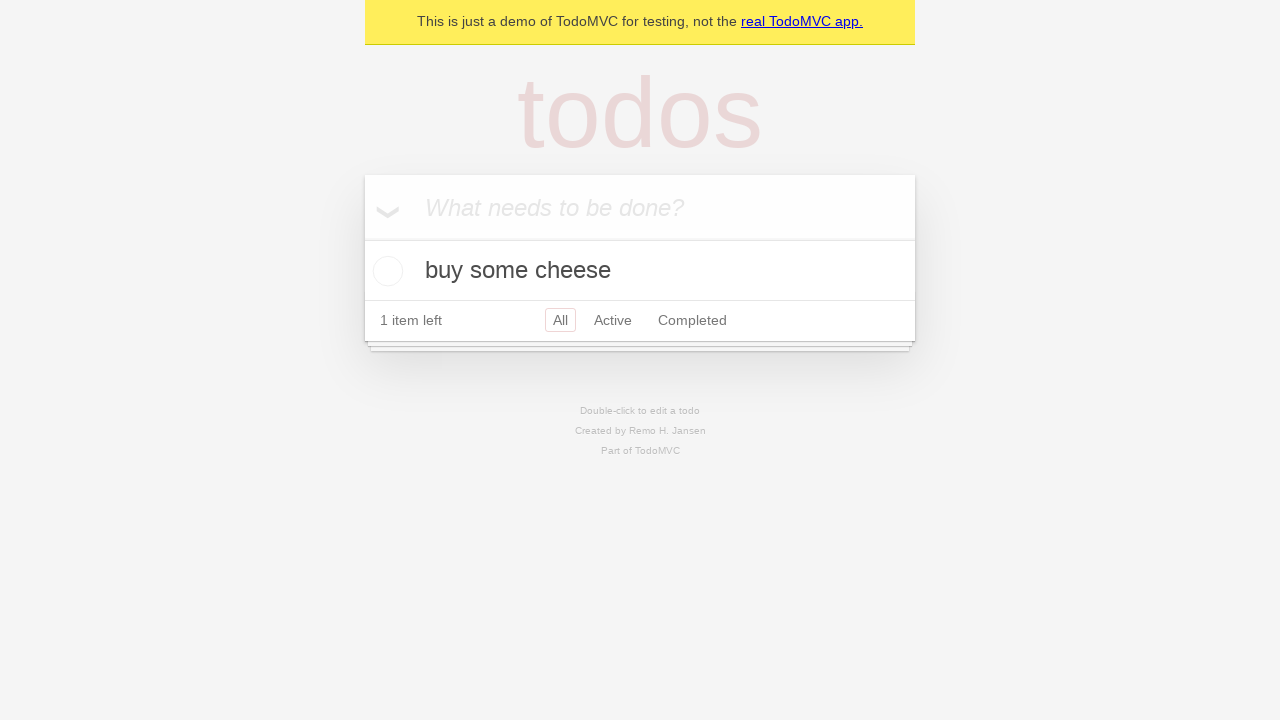

Filled second todo input with 'feed the cat' on .new-todo
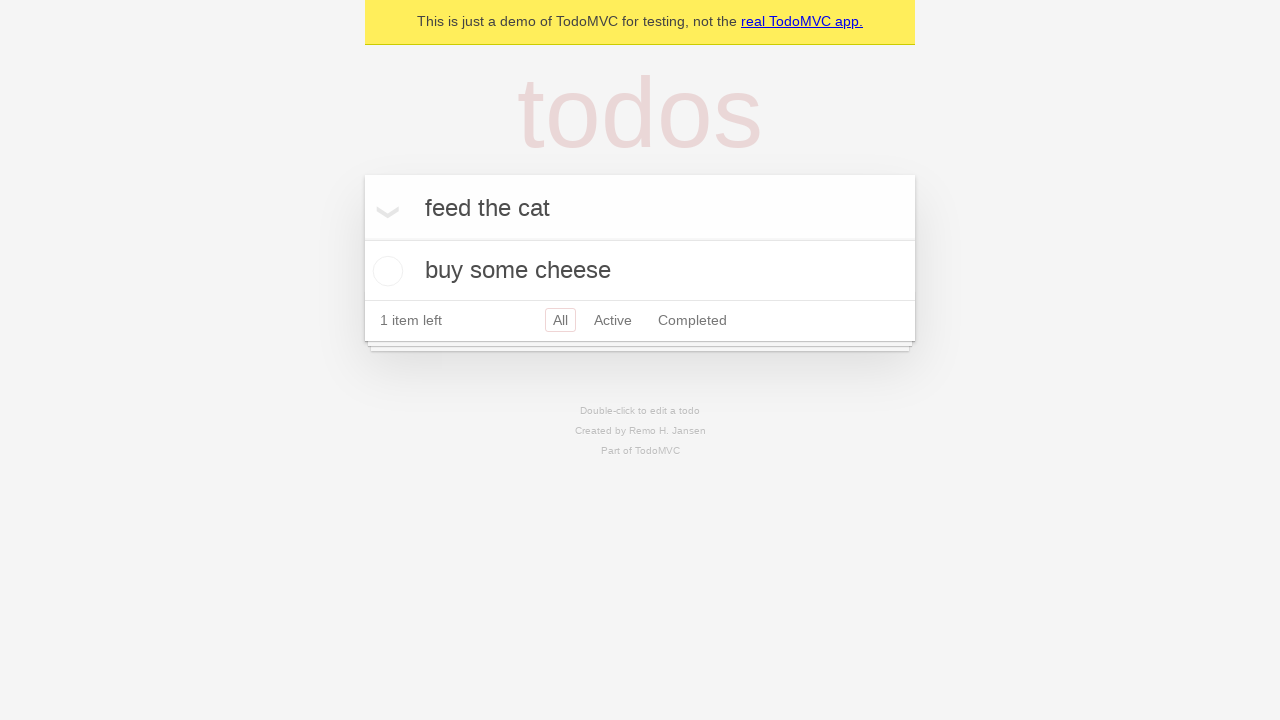

Pressed Enter to create second todo on .new-todo
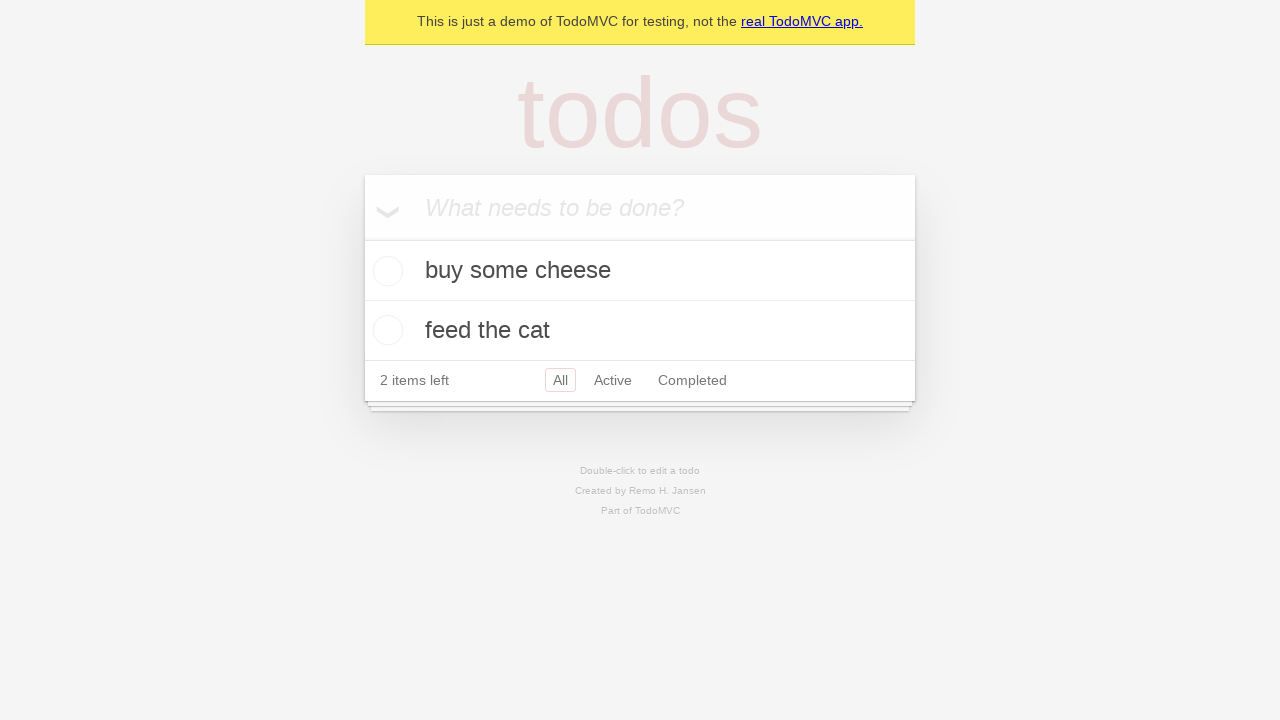

Filled third todo input with 'book a doctors appointment' on .new-todo
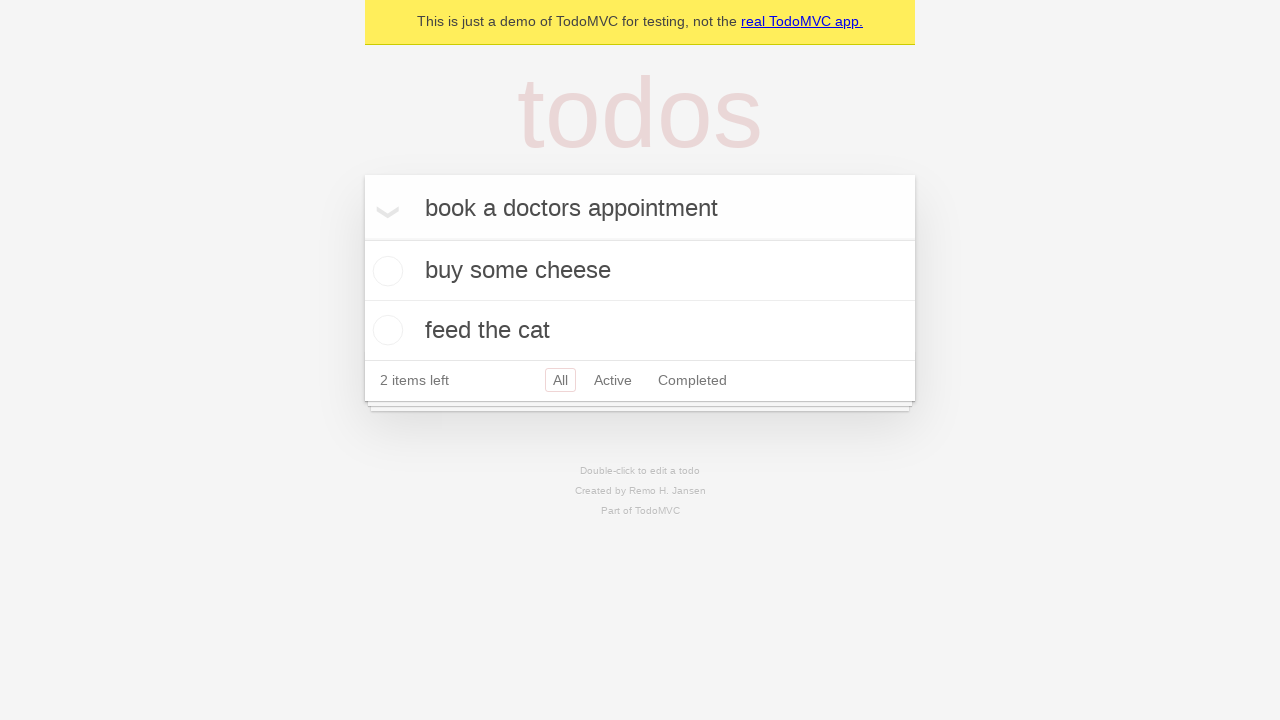

Pressed Enter to create third todo on .new-todo
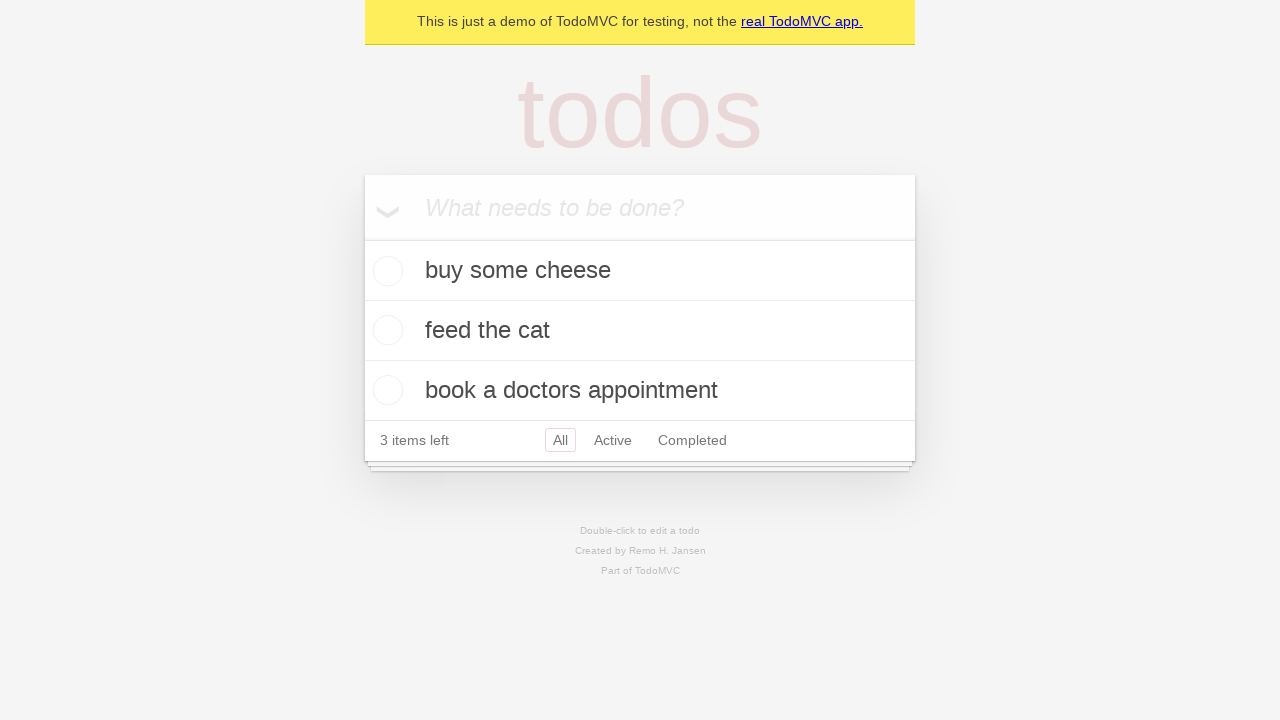

Checked the first todo item as completed at (385, 271) on .todo-list li .toggle >> nth=0
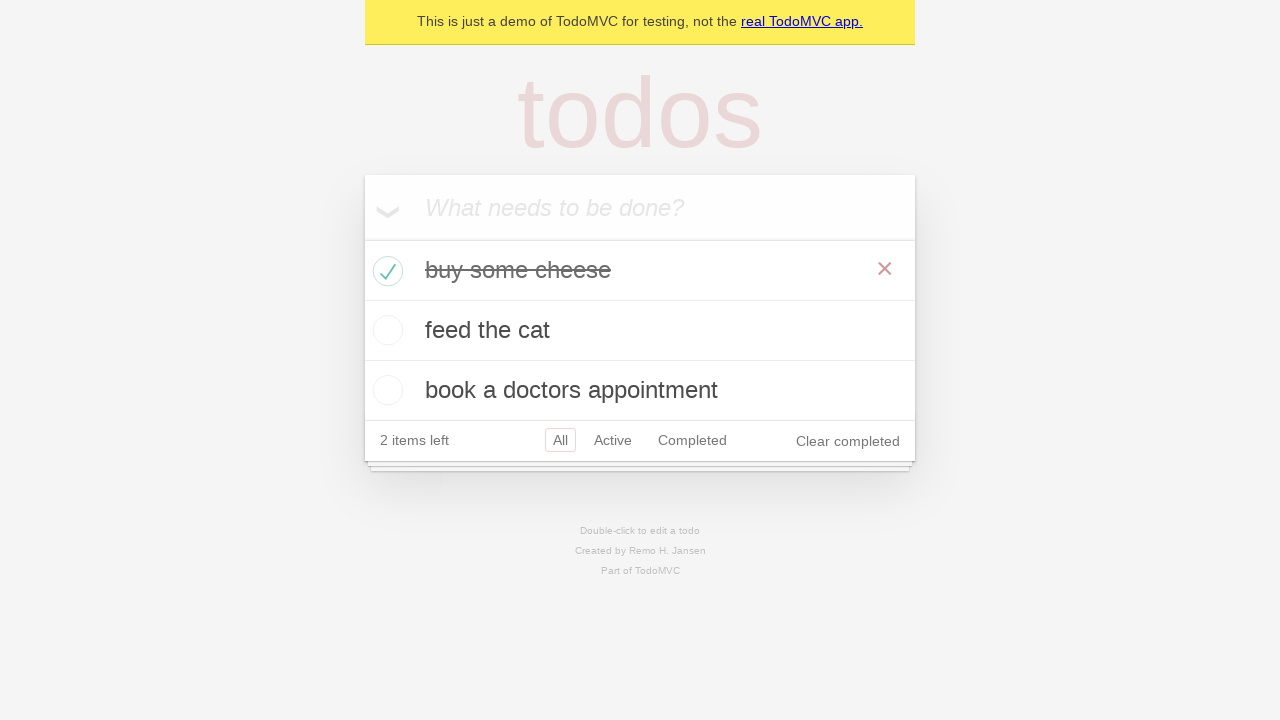

Clear completed button appeared on the page
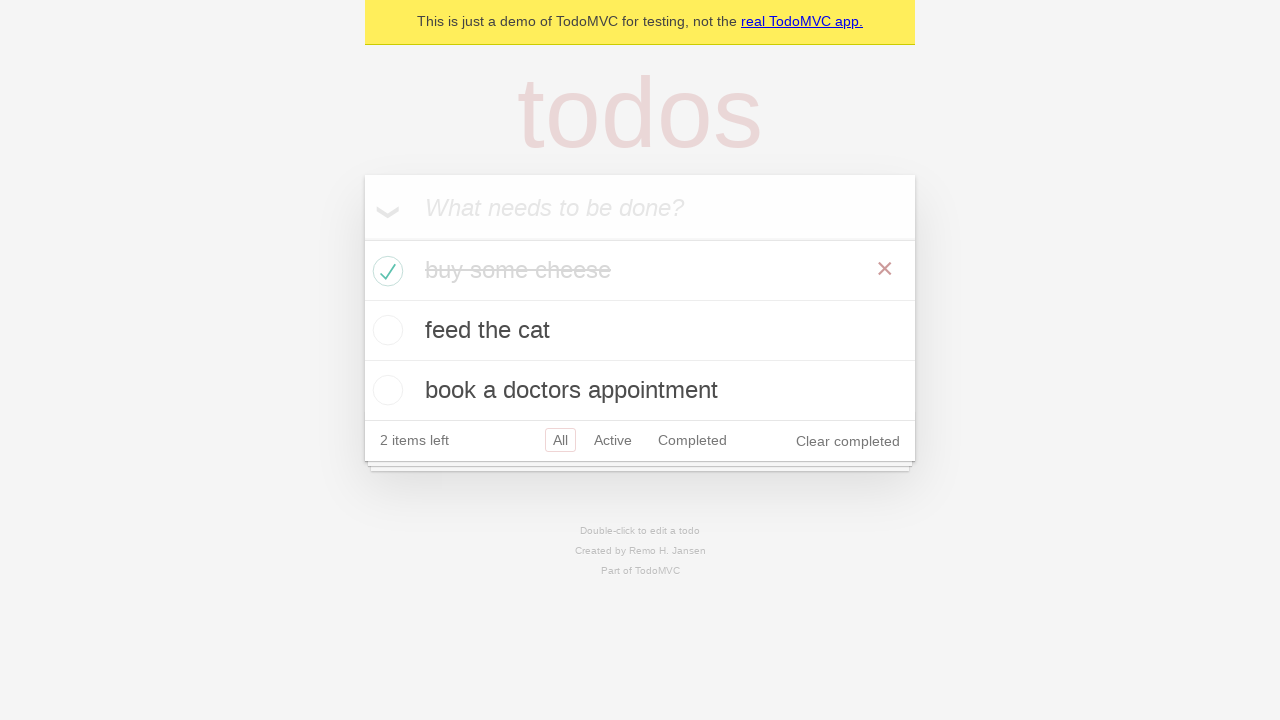

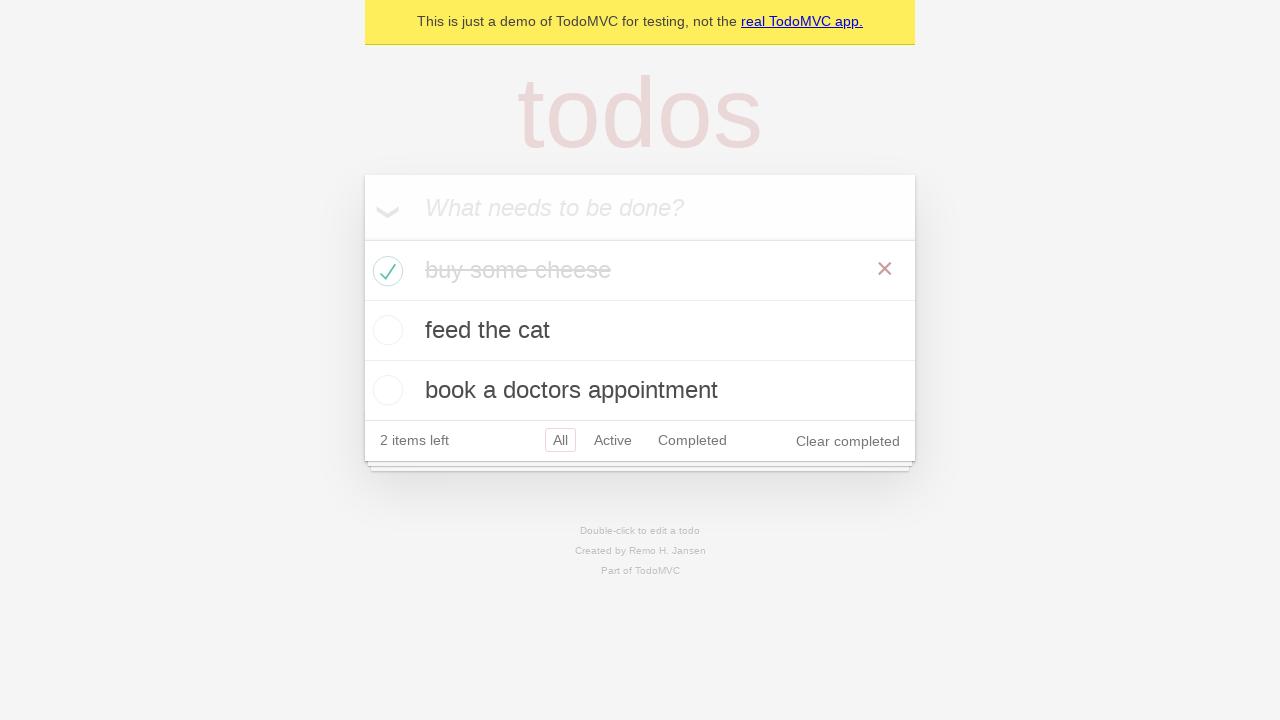